Tests BSN SSP lottery draw results checker by entering a Malaysian IC number and verifying the search returns a result (either winner info or "no match" message)

Starting URL: https://www.bsn.com.my/page/bsn-ssp-draw-results?lang=ms-MY

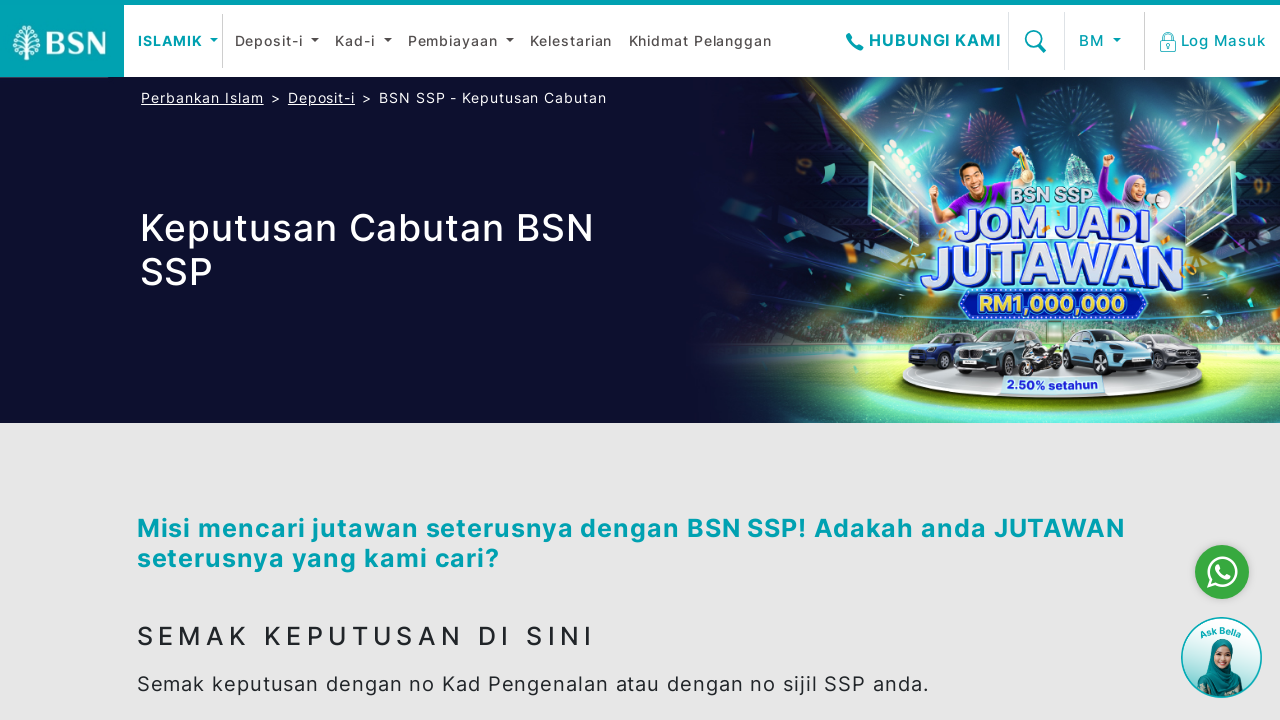

BSN SSP search section loaded
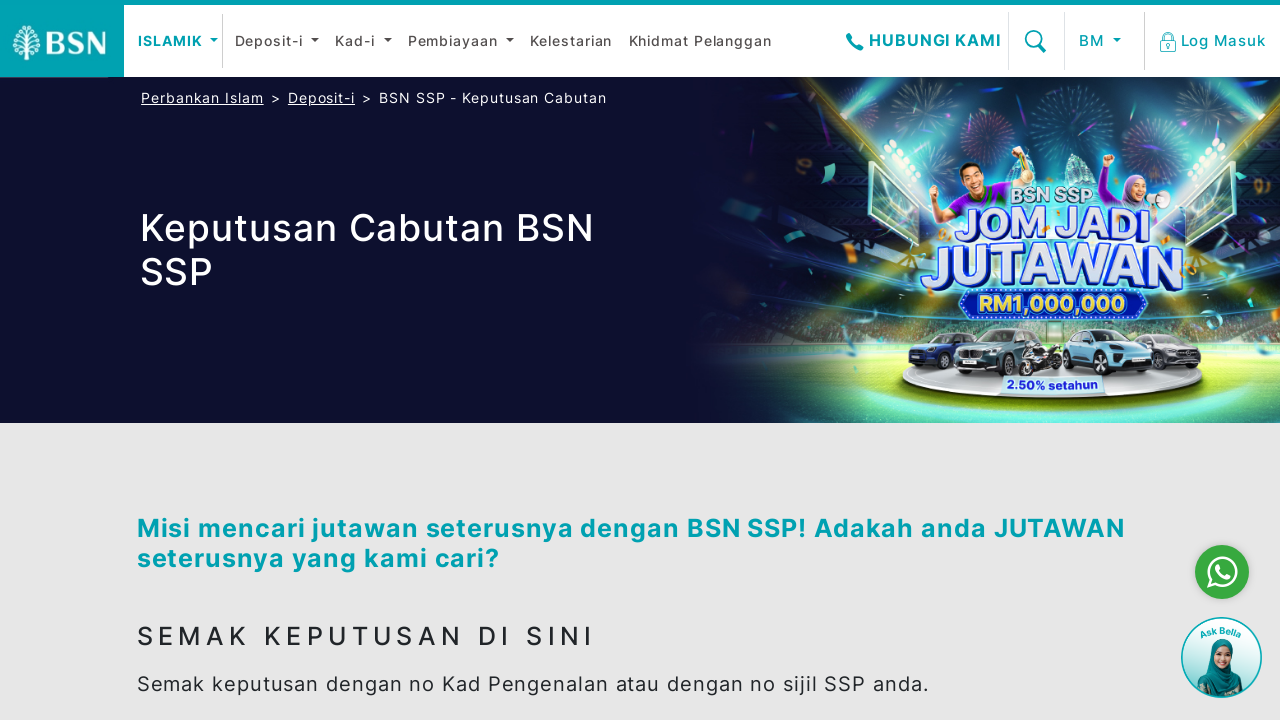

Scrolled to BSN SSP search section
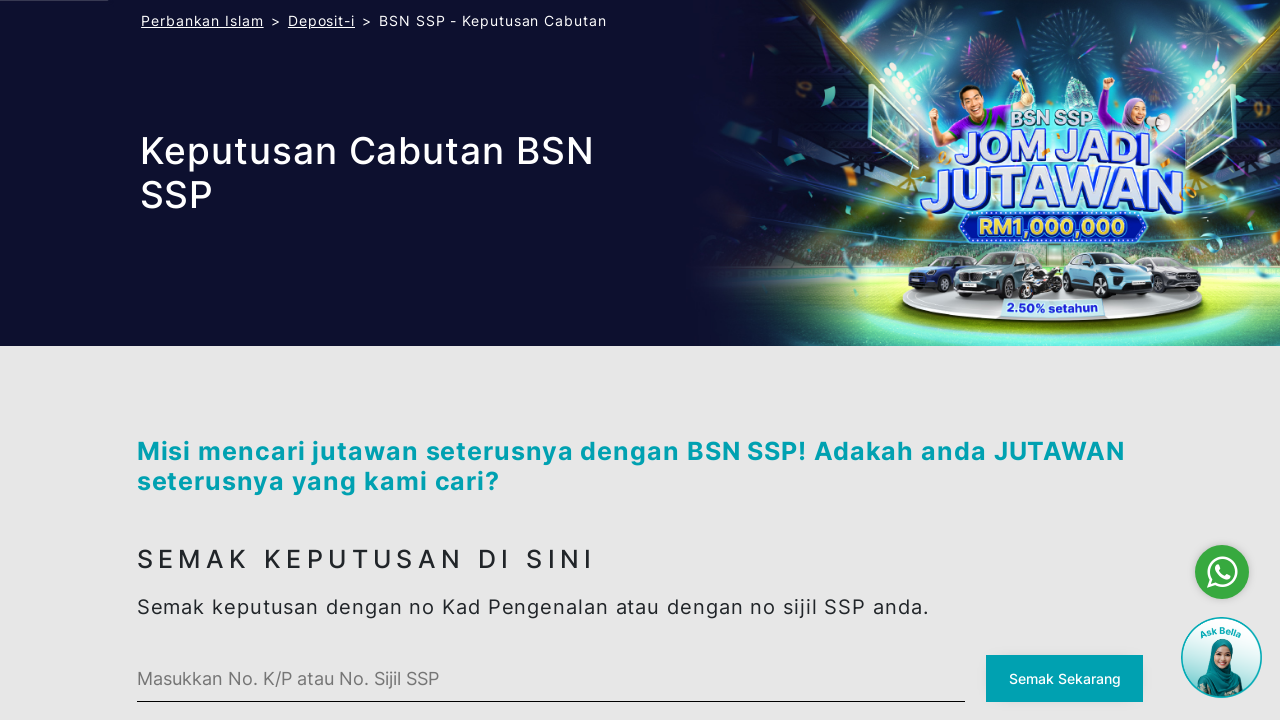

Entered Malaysian IC number '850615-08-5234' in search field on #ssp-search .bsn-custom-input
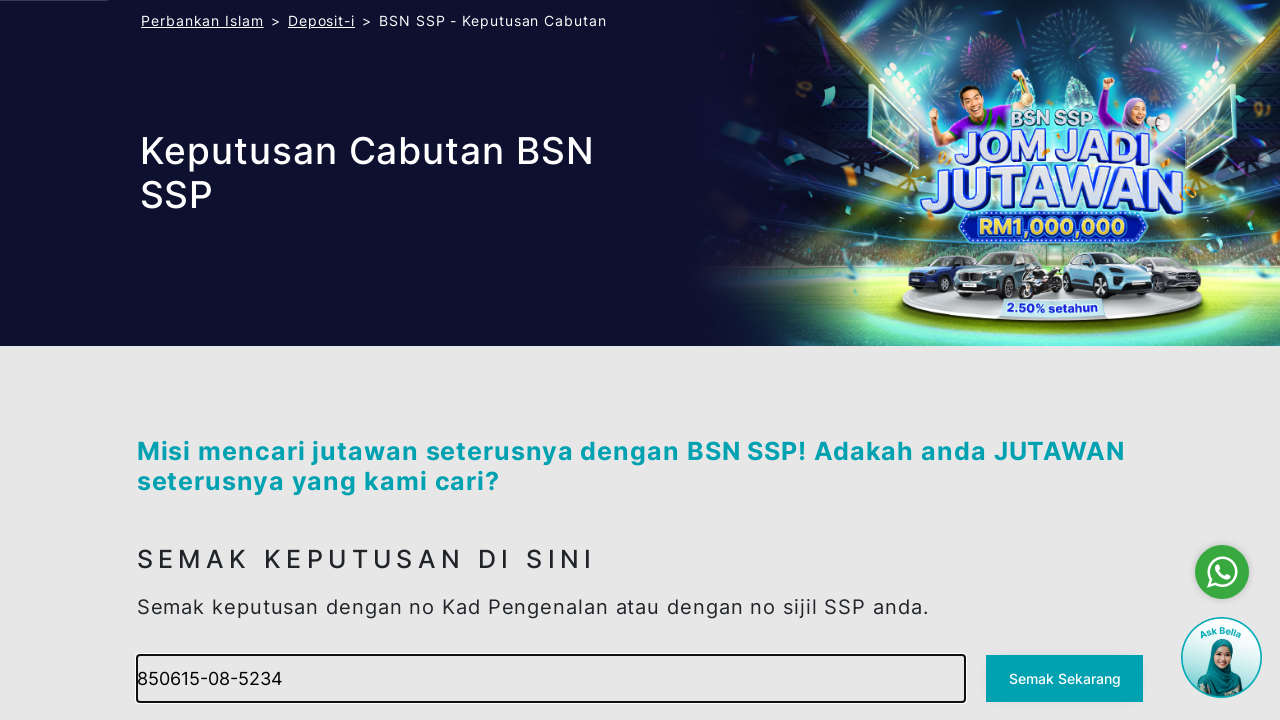

Focused on page body to trigger blur events on body
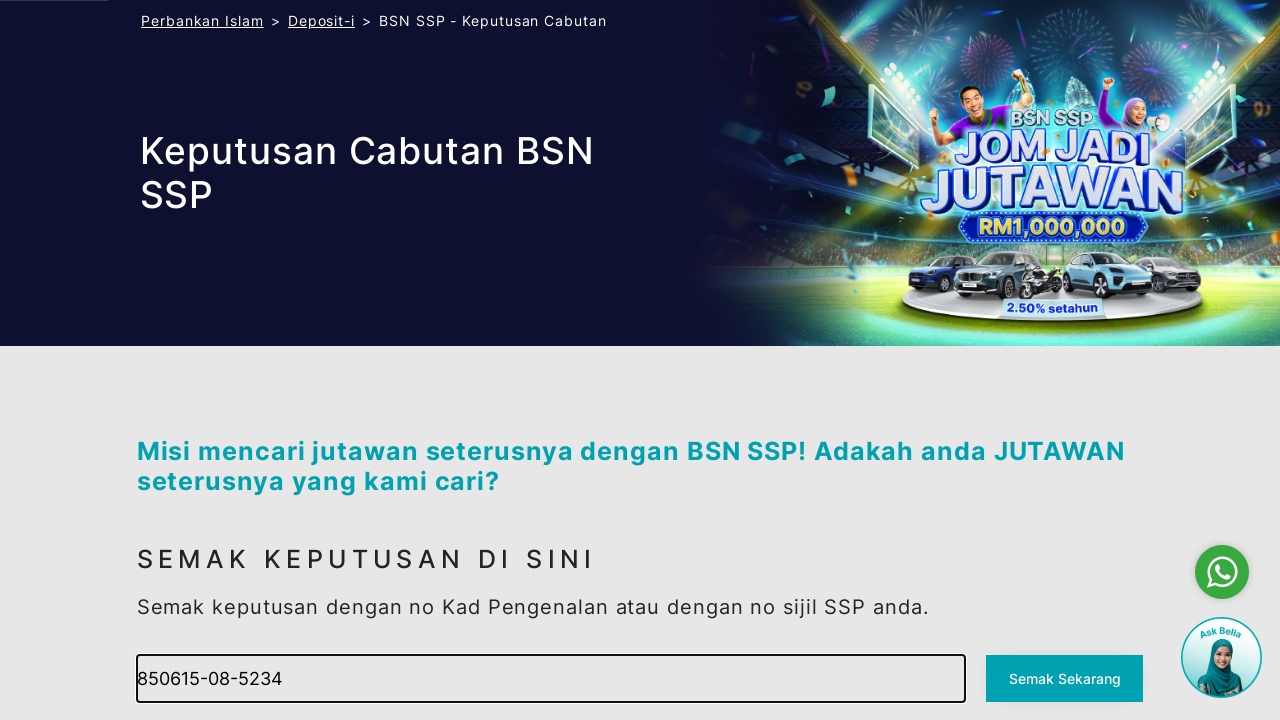

Clicked search button to check BSN SSP lottery draw results at (1065, 679) on #ssp-search button
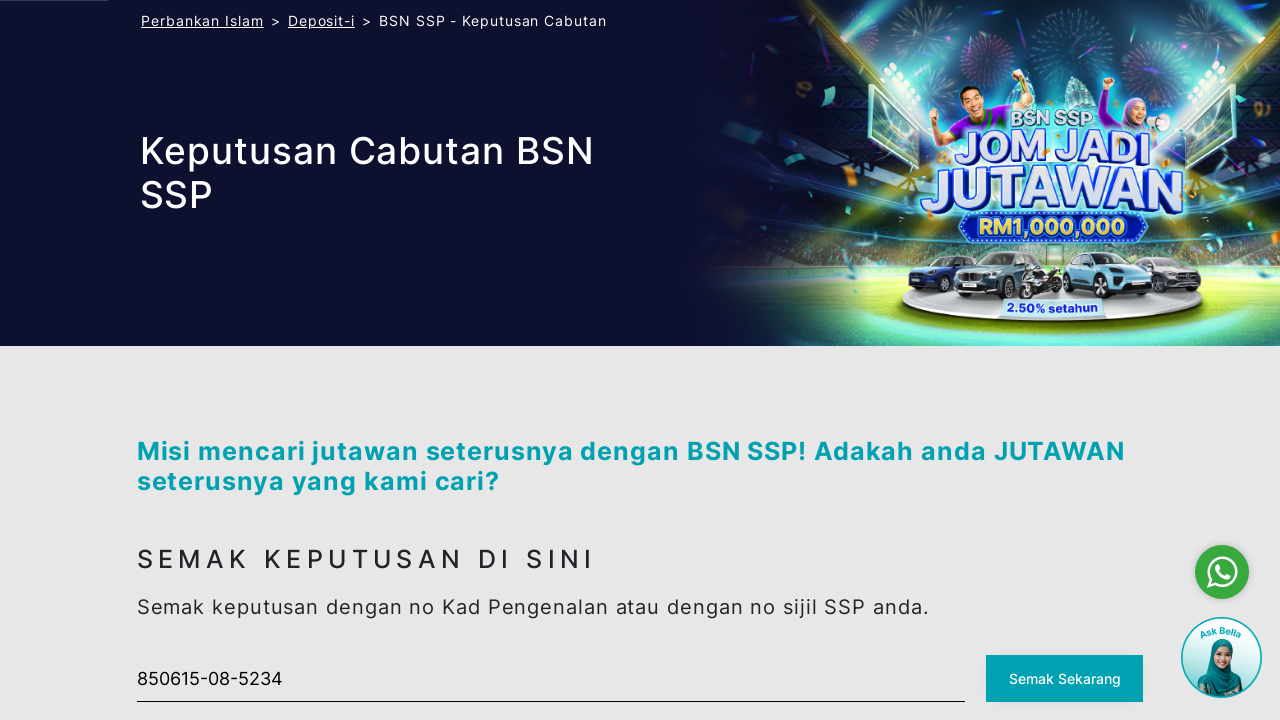

Search results loaded - winner information or no match message displayed
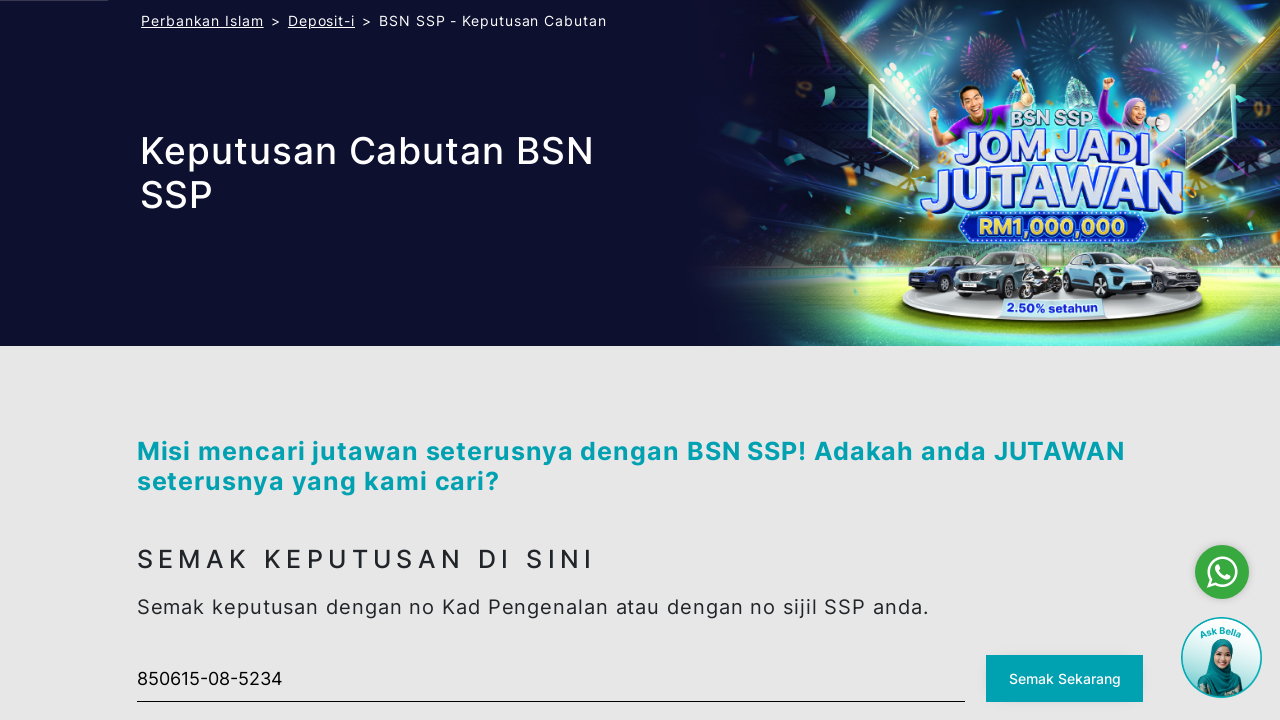

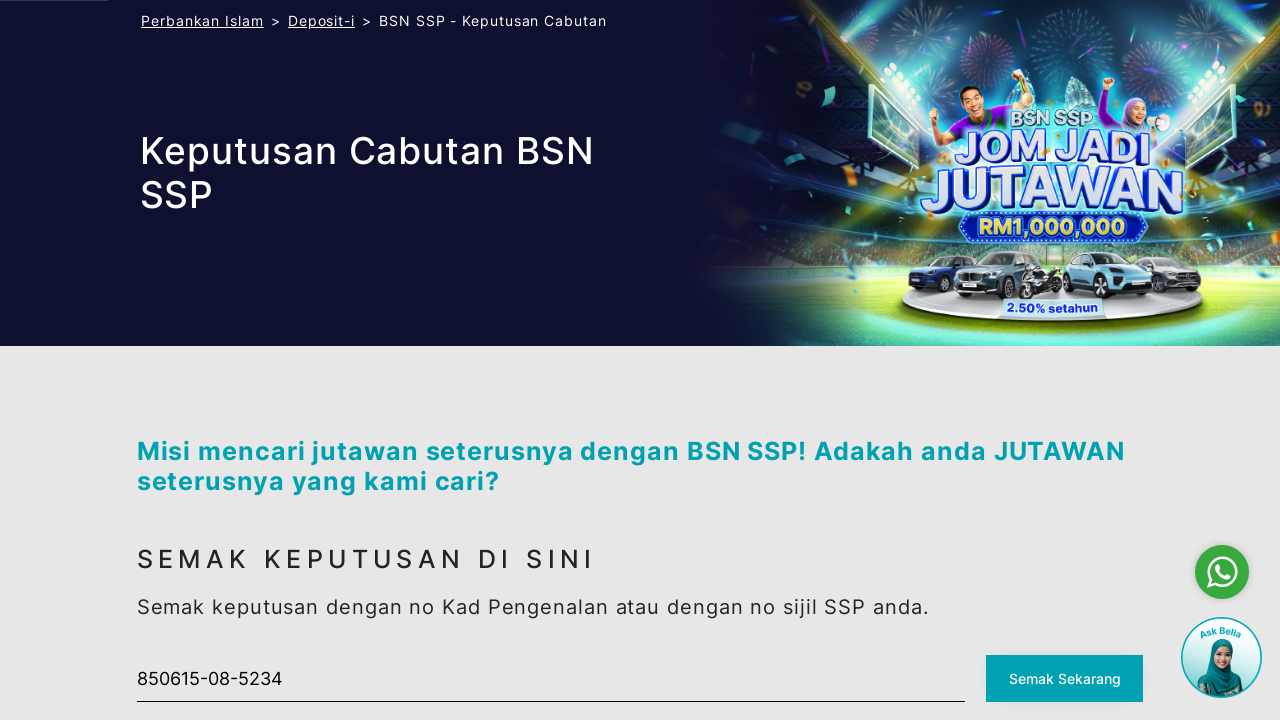